Tests dropdown selection functionality by selecting "Blog" option and verifying the selection

Starting URL: https://cac-tat.s3.eu-central-1.amazonaws.com/index.html

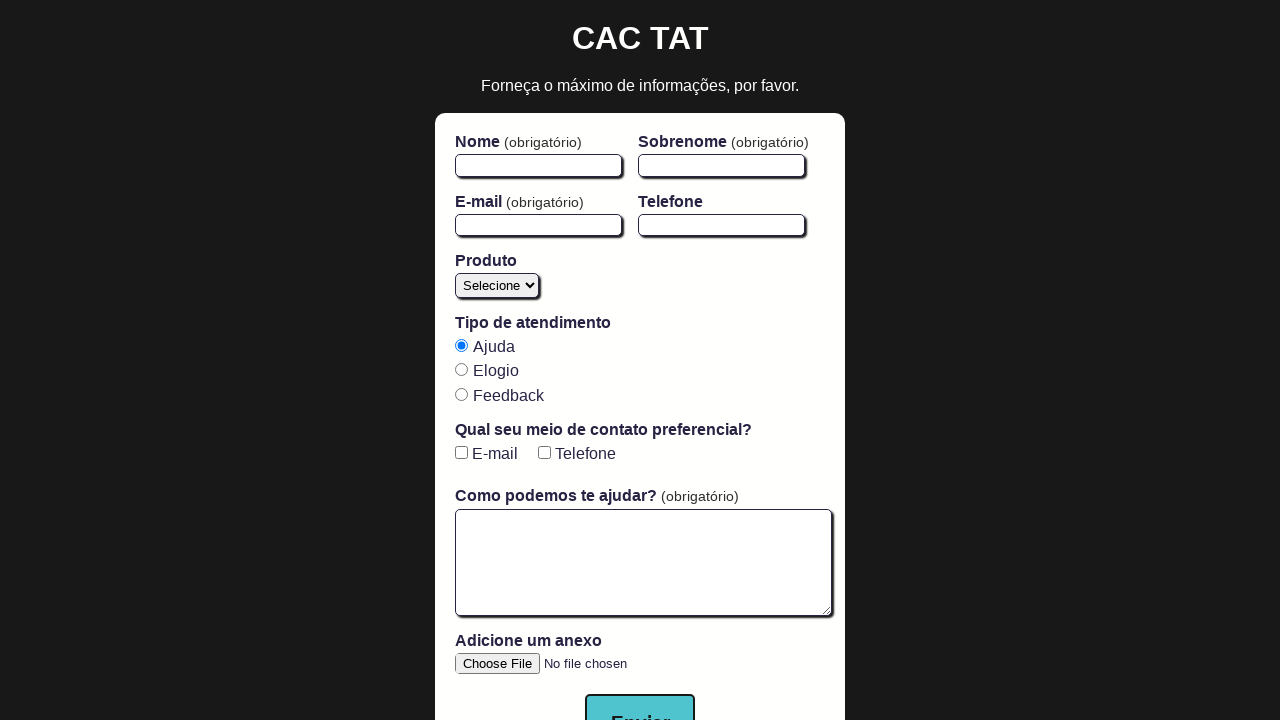

Waited for dropdown selector #product to be ready
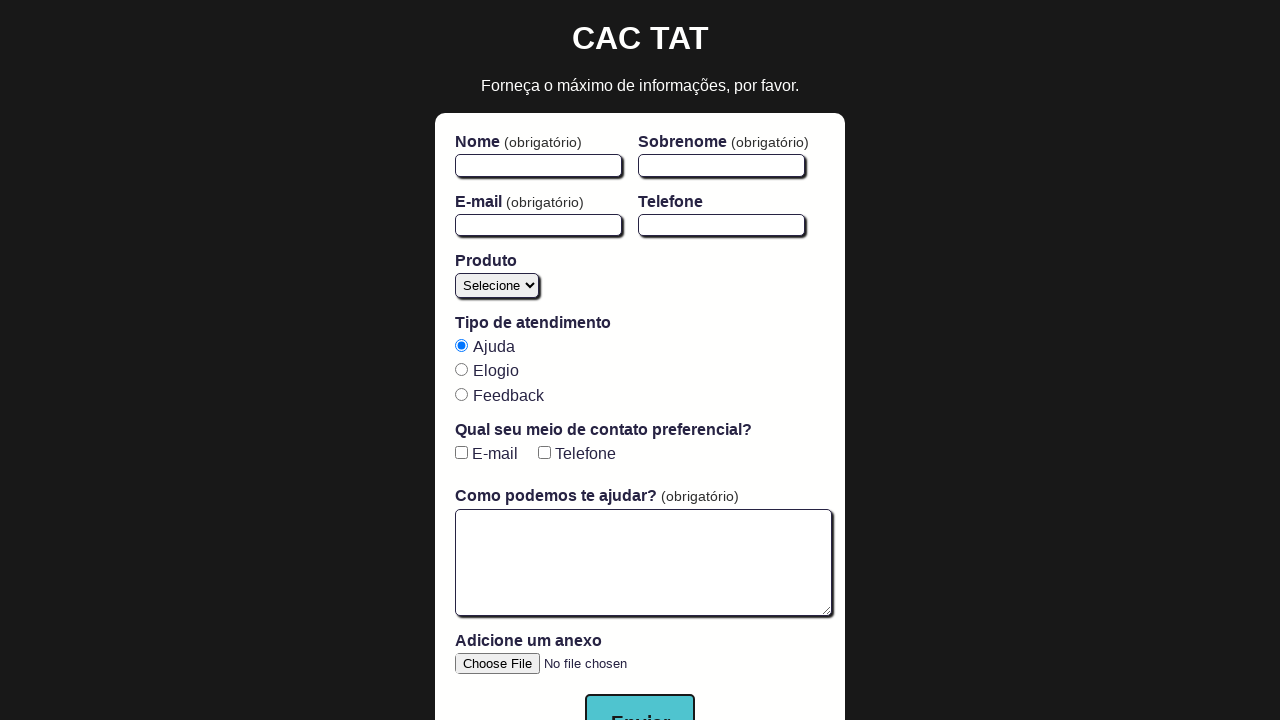

Selected 'Blog' option from dropdown on #product
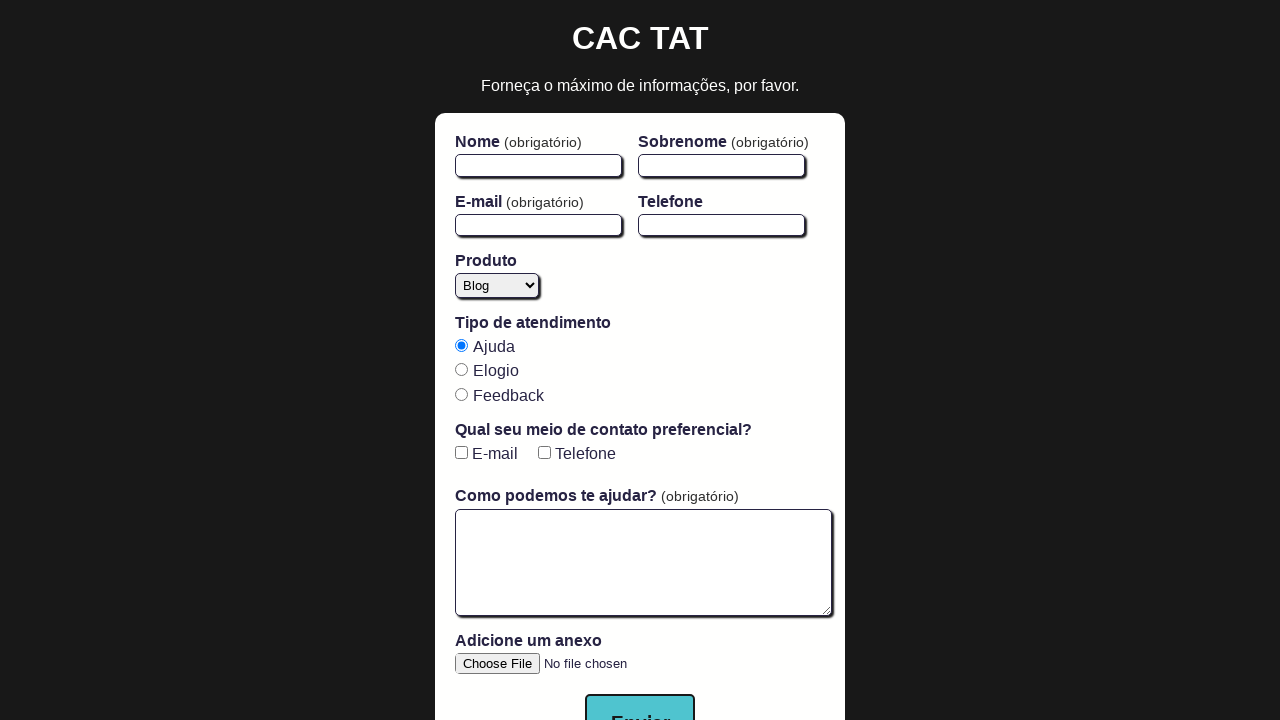

Retrieved selected dropdown value
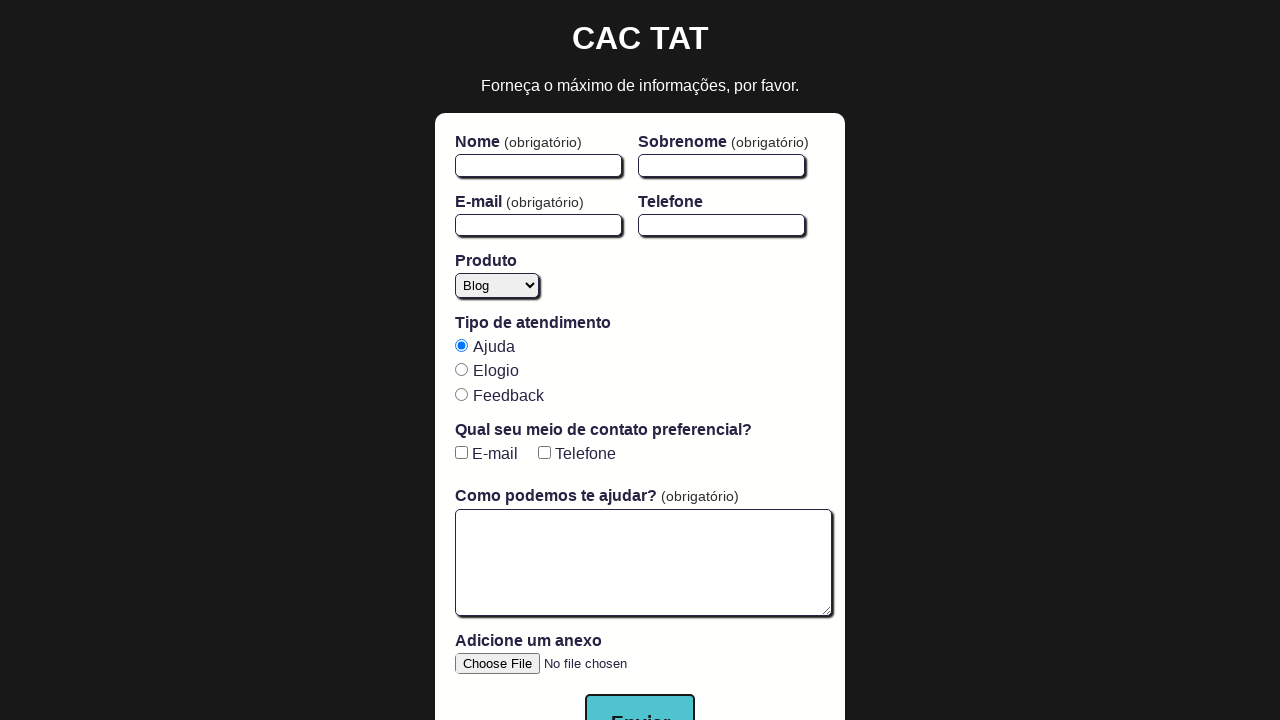

Verified selected value is 'blog'
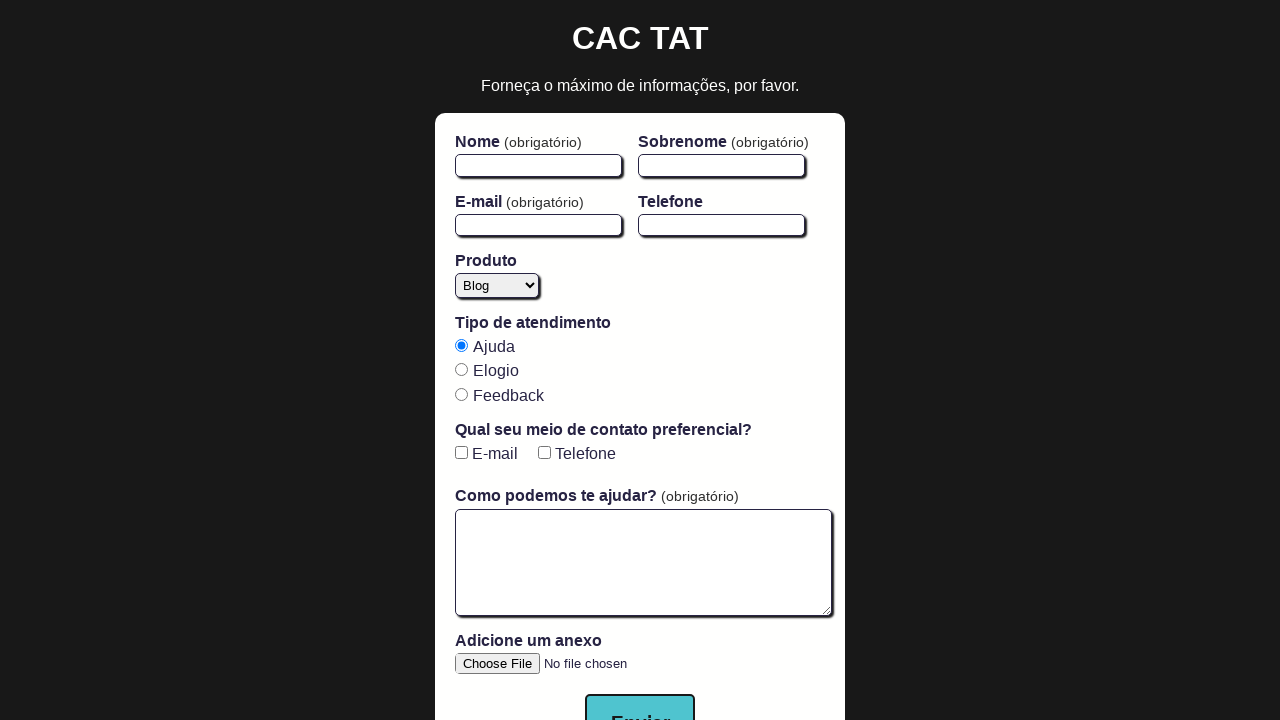

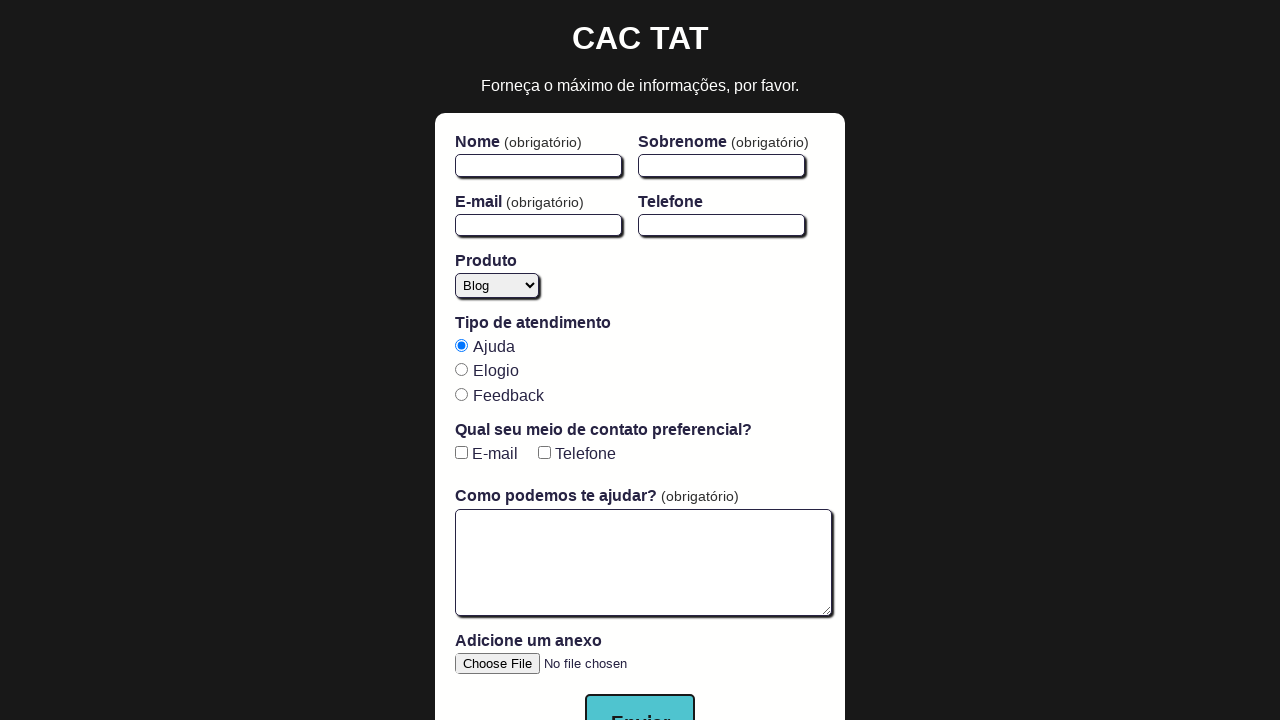